Tests dismissing a JavaScript confirm dialog by clicking the second alert button, dismissing it, and verifying the cancel result message

Starting URL: http://the-internet.herokuapp.com/javascript_alerts

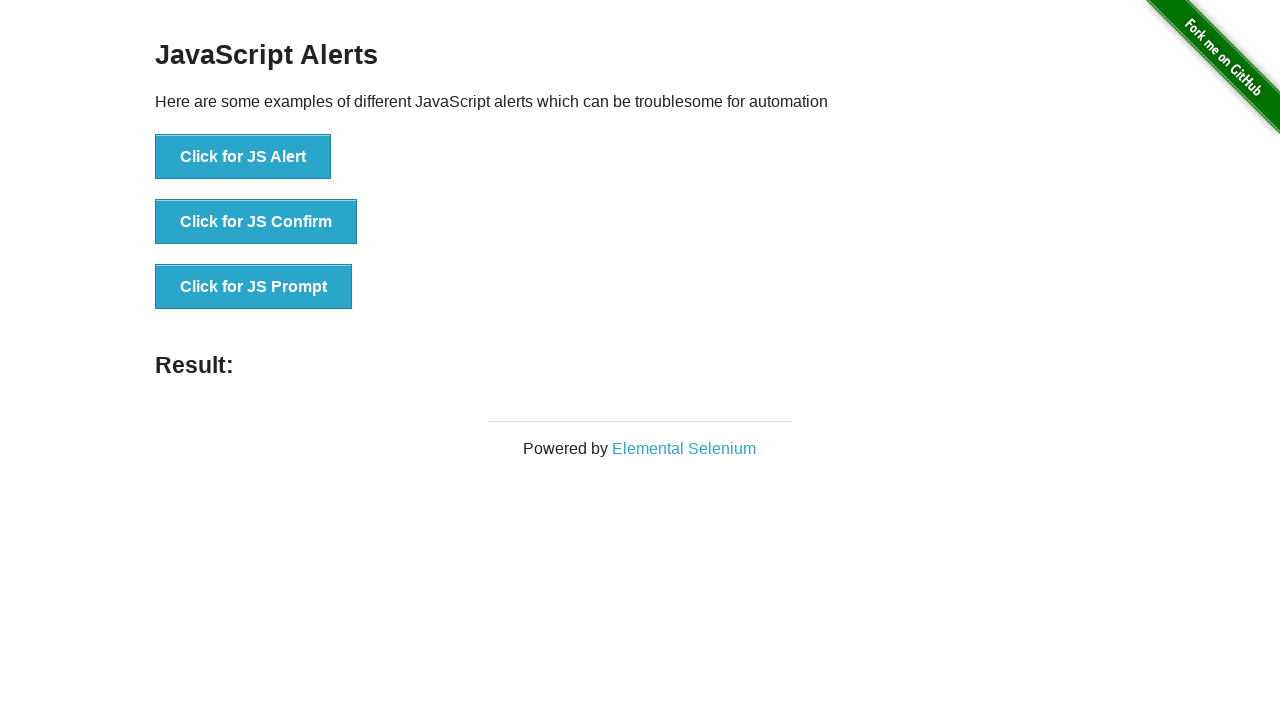

Set up dialog handler to dismiss the confirm dialog
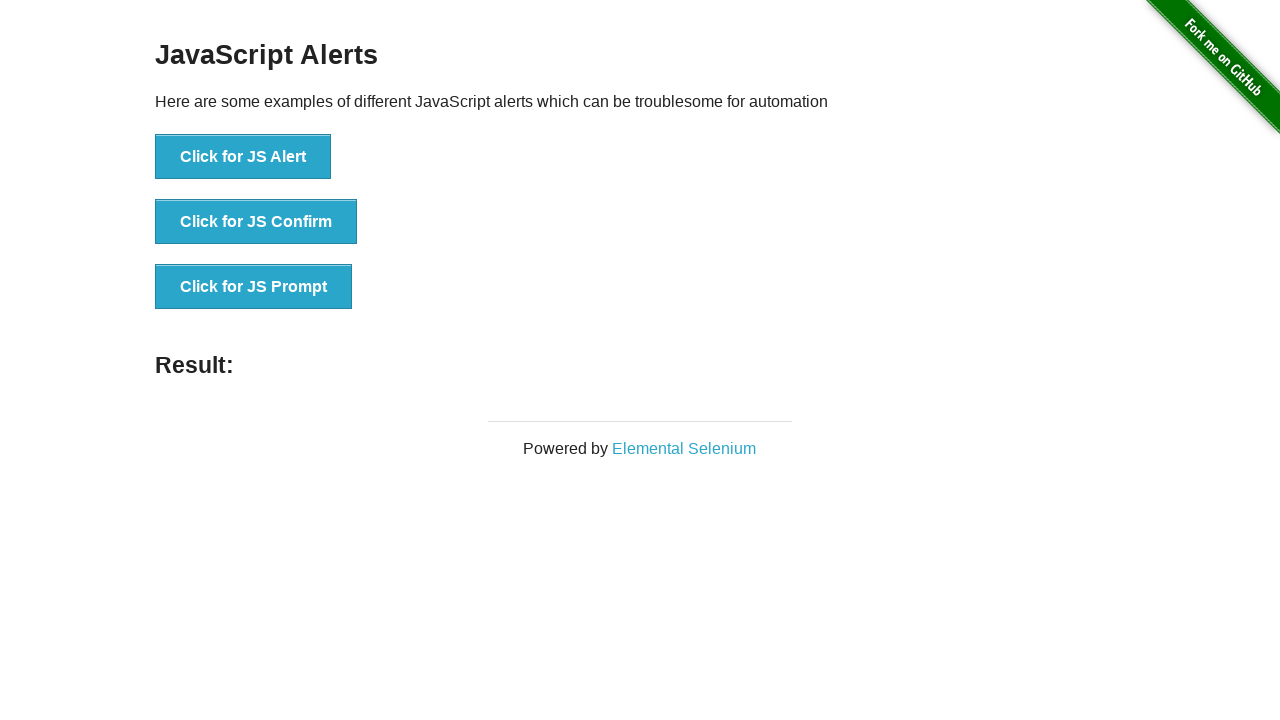

Clicked the confirm button to trigger JavaScript dialog at (256, 222) on button[onclick='jsConfirm()']
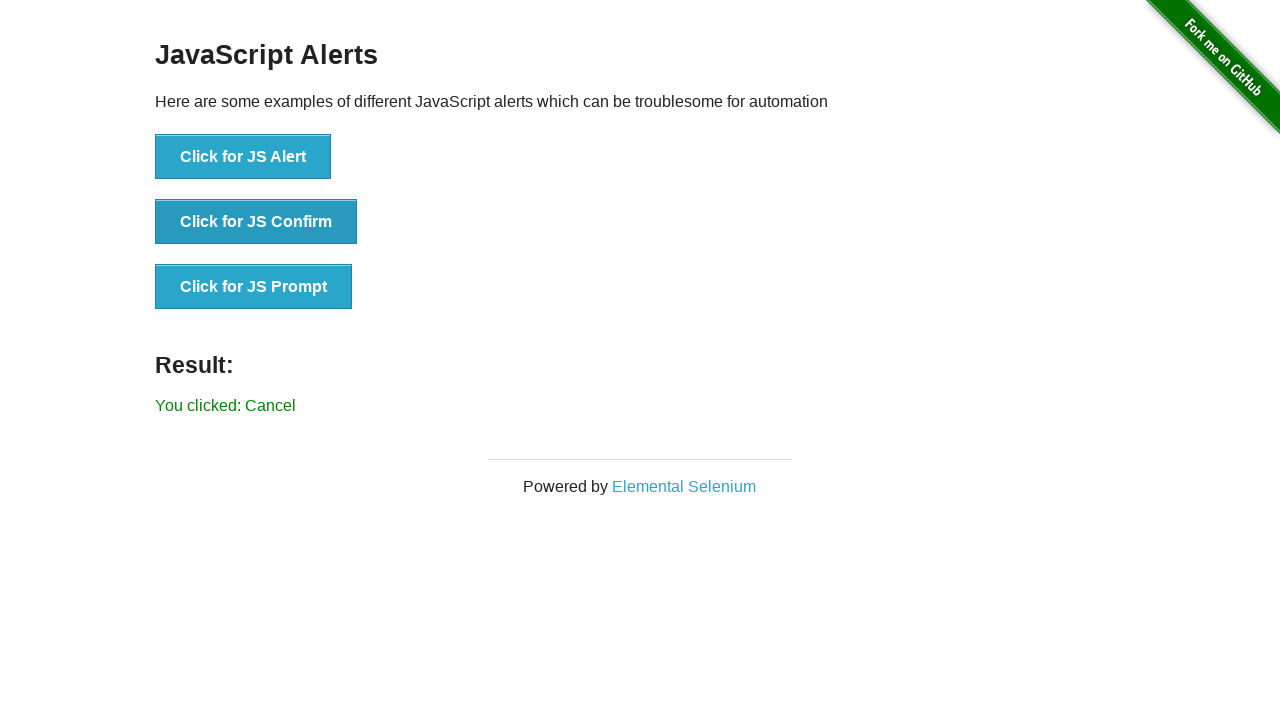

Result message element appeared on page
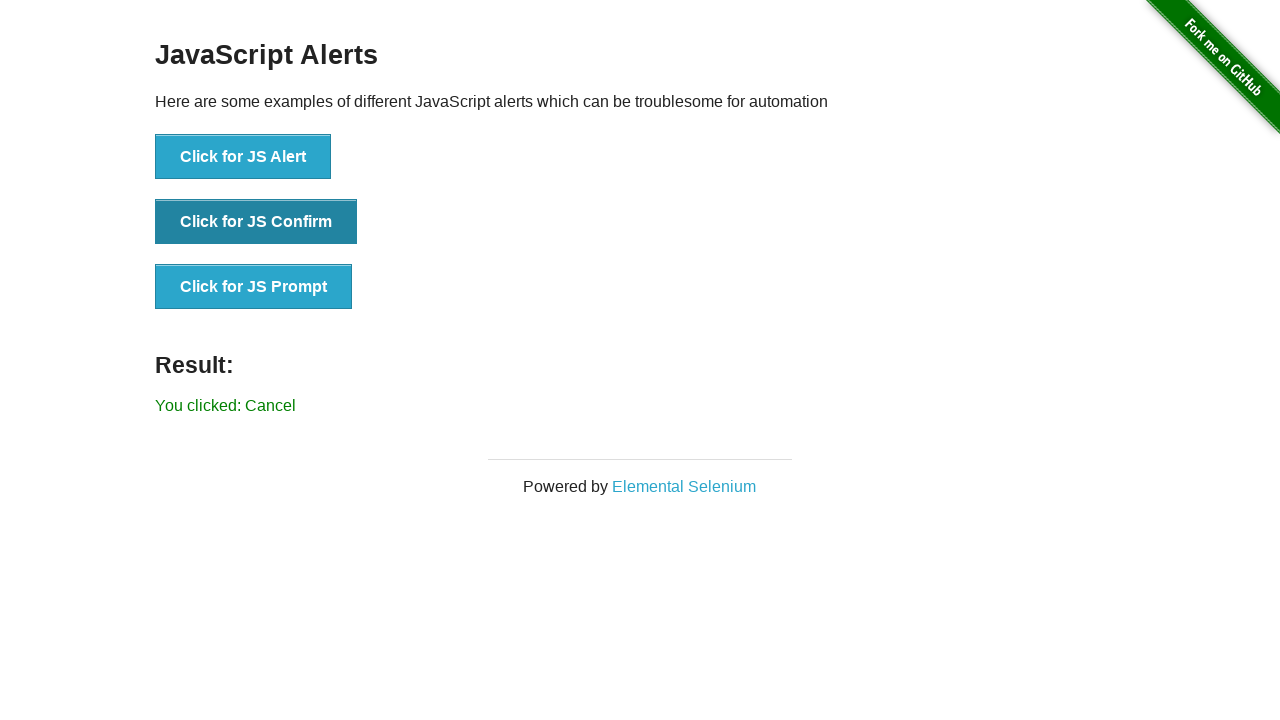

Retrieved result text: 'You clicked: Cancel'
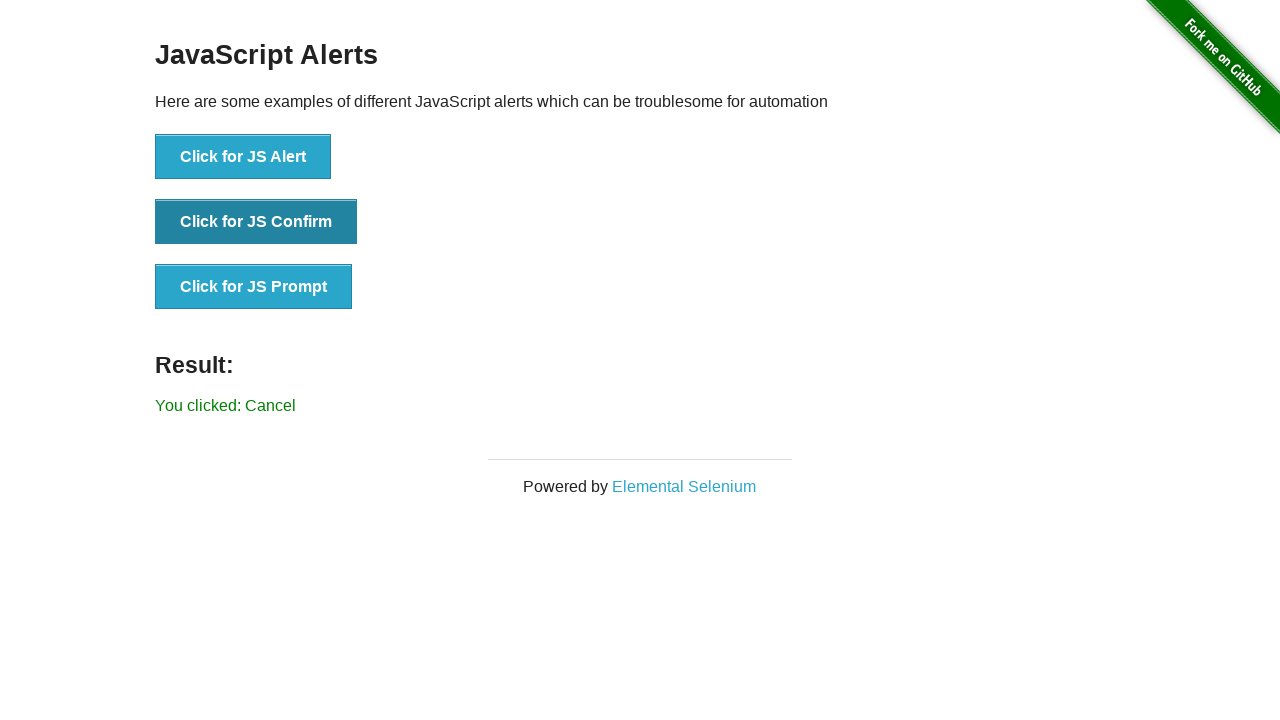

Verified that dialog was dismissed with Cancel result
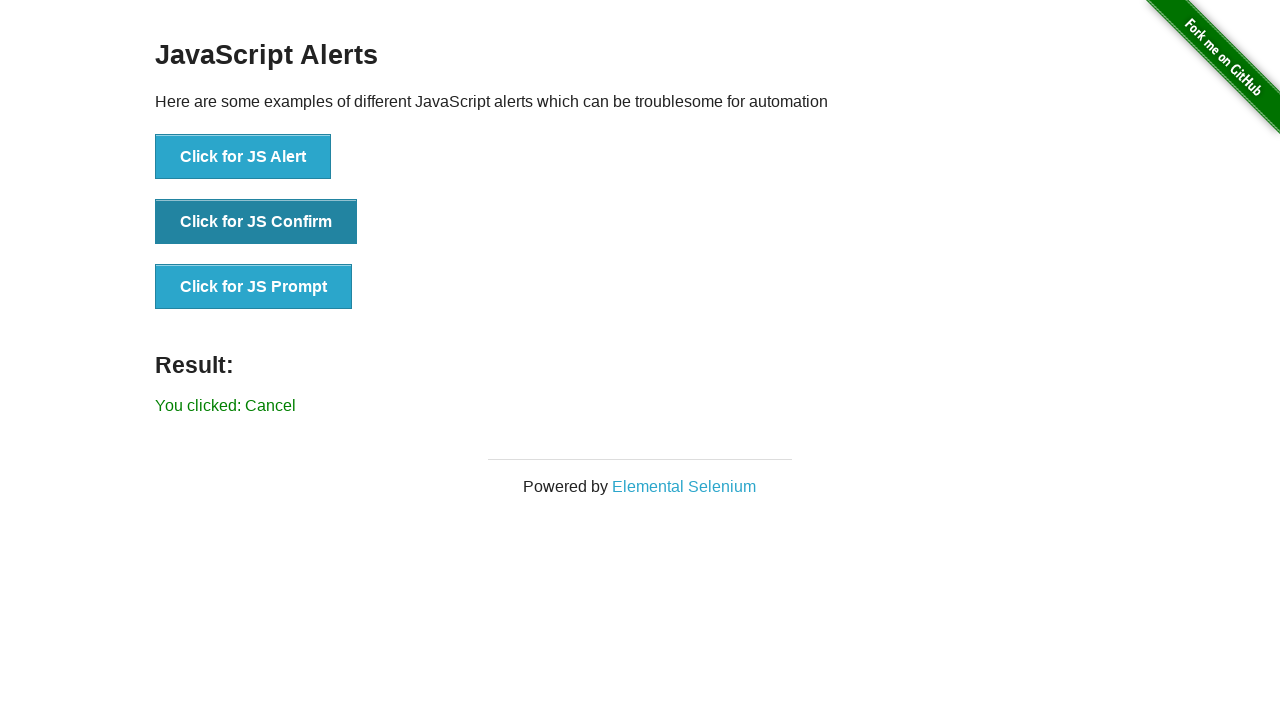

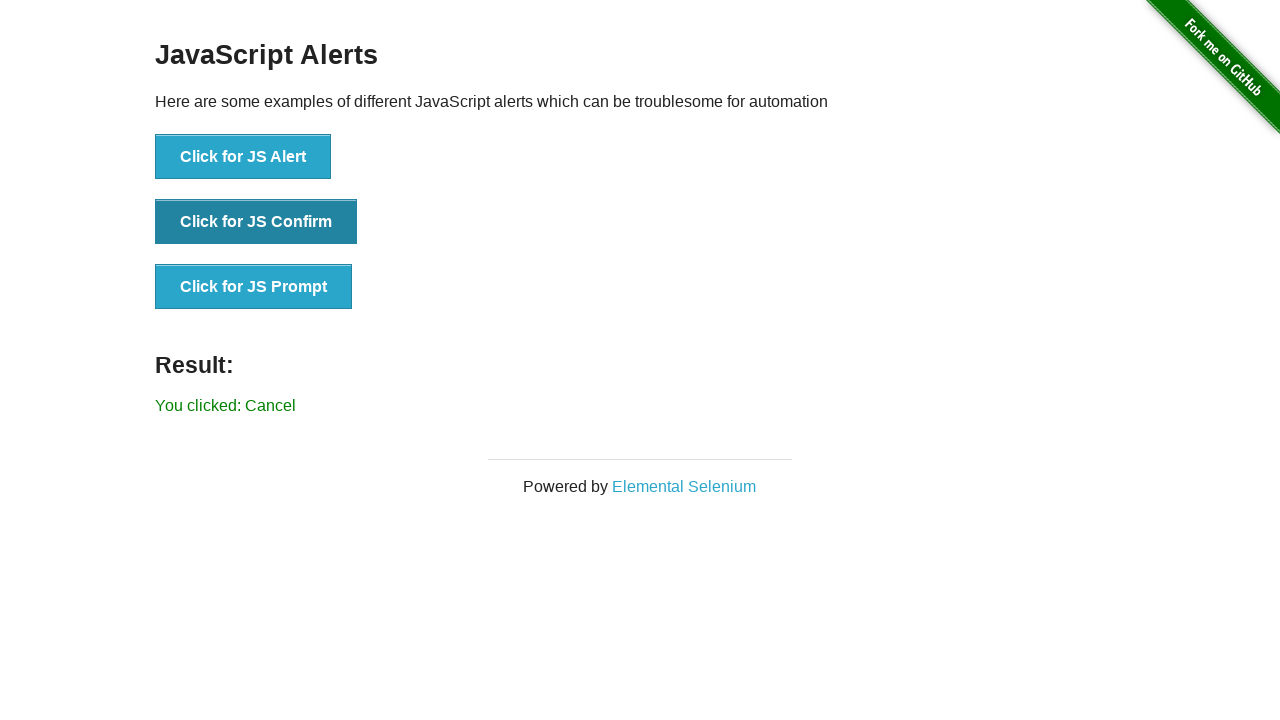